Tests iframe functionality by switching to an iframe, filling a form field inside it, then switching back to the main content and reading an h1 element.

Starting URL: https://testeroprogramowania.github.io/selenium/iframe.html

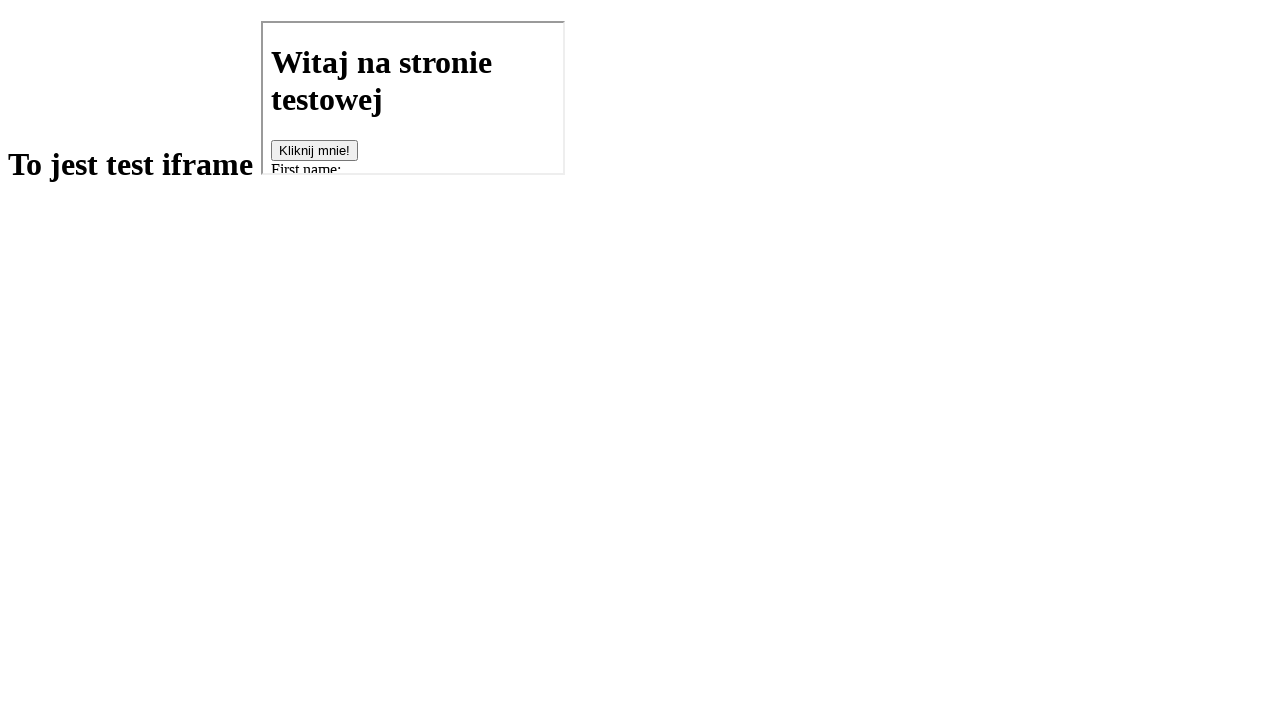

Navigated to iframe test page
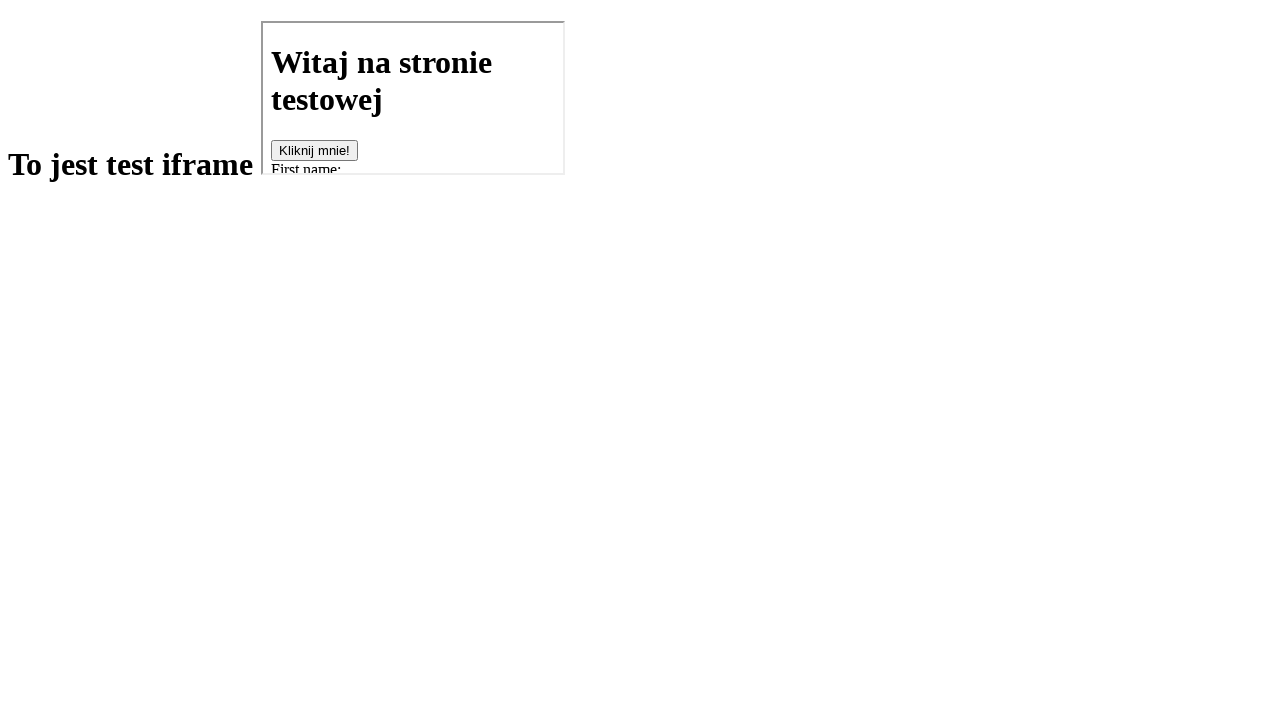

Located iframe with src='basics.html'
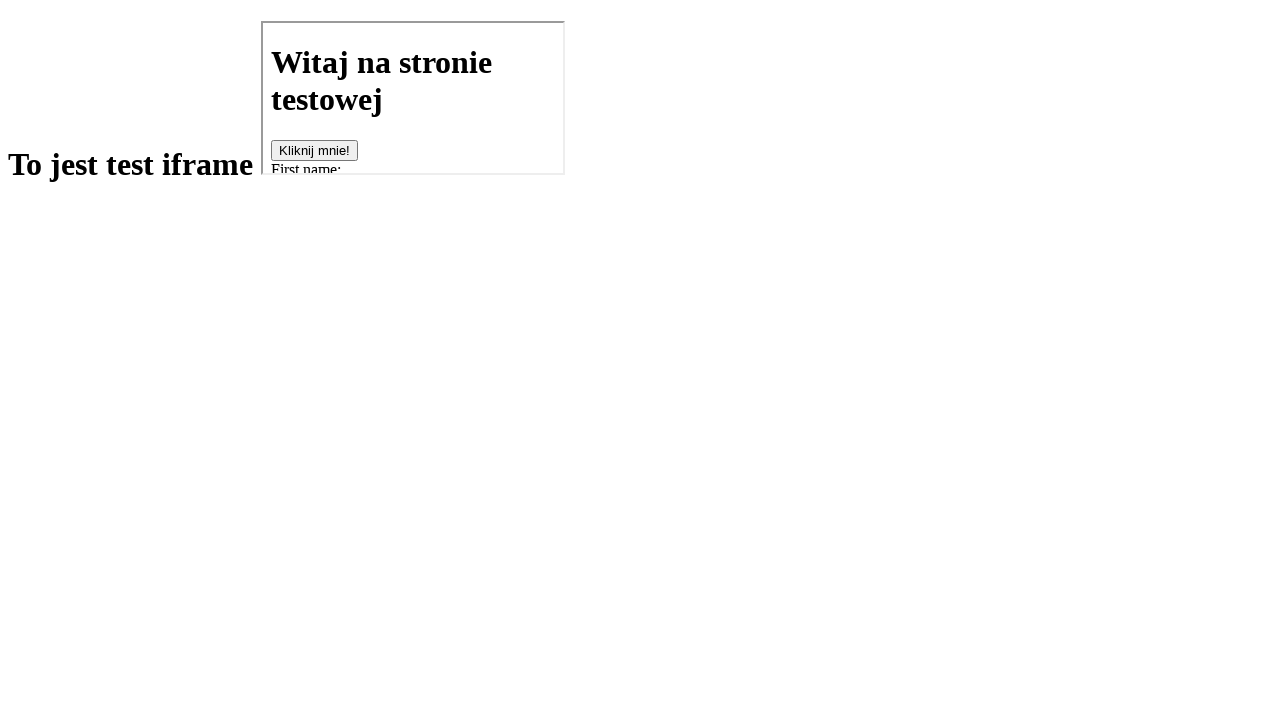

Filled fname field inside iframe with 'Buba' on iframe[src='basics.html'] >> internal:control=enter-frame >> #fname
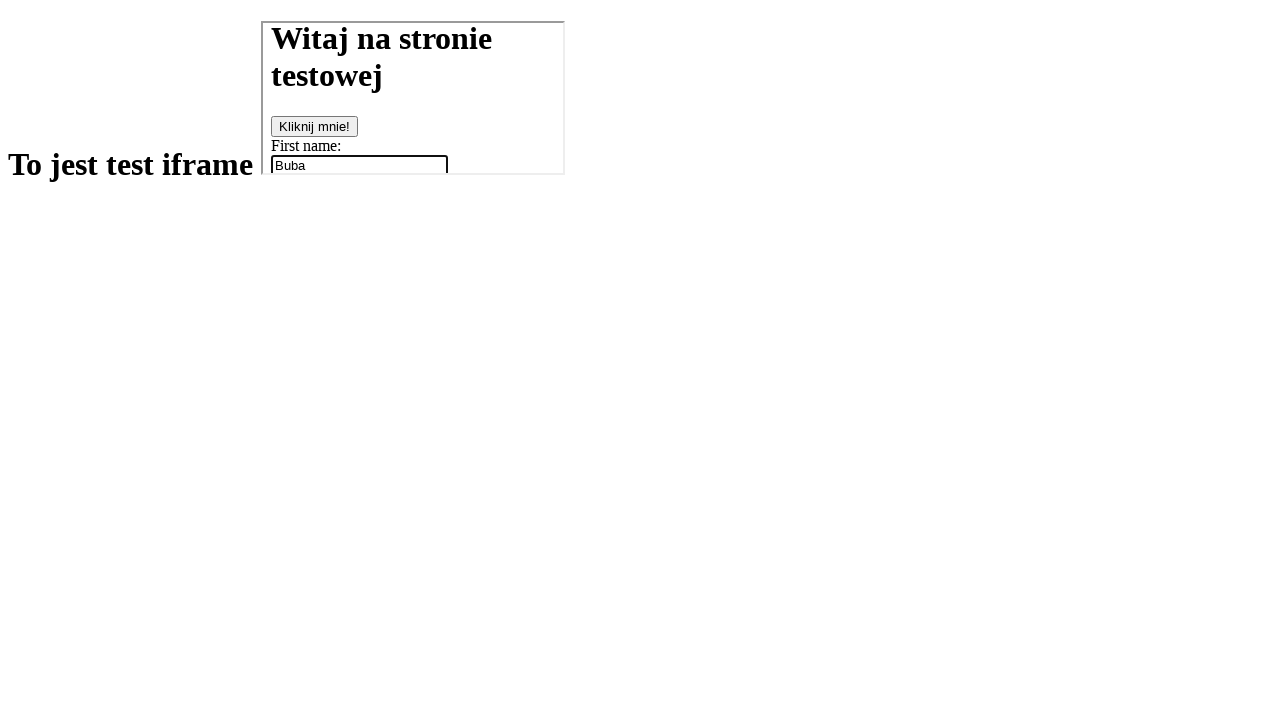

Read h1 text content from main page to verify iframe context switch
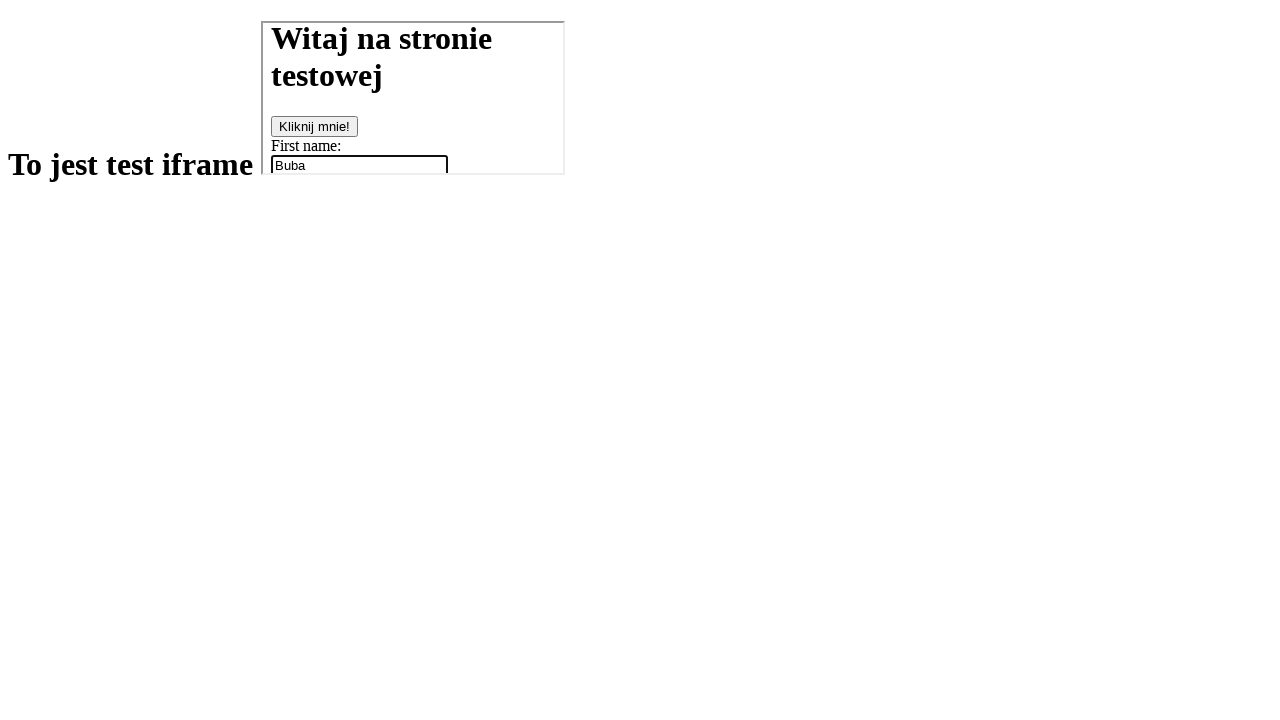

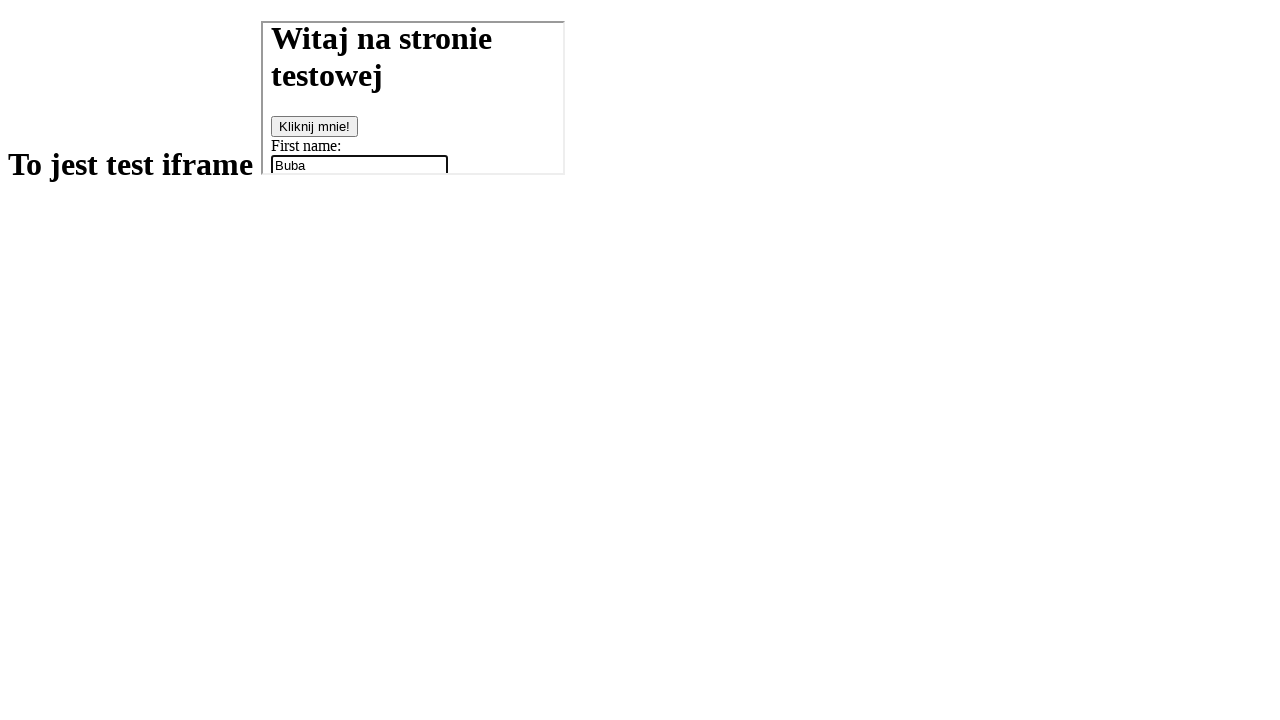